Tests a flight booking workflow on BlazeMeter's demo site by selecting departure and destination cities, choosing a flight, and completing the passenger and payment information form.

Starting URL: https://blazedemo.com/

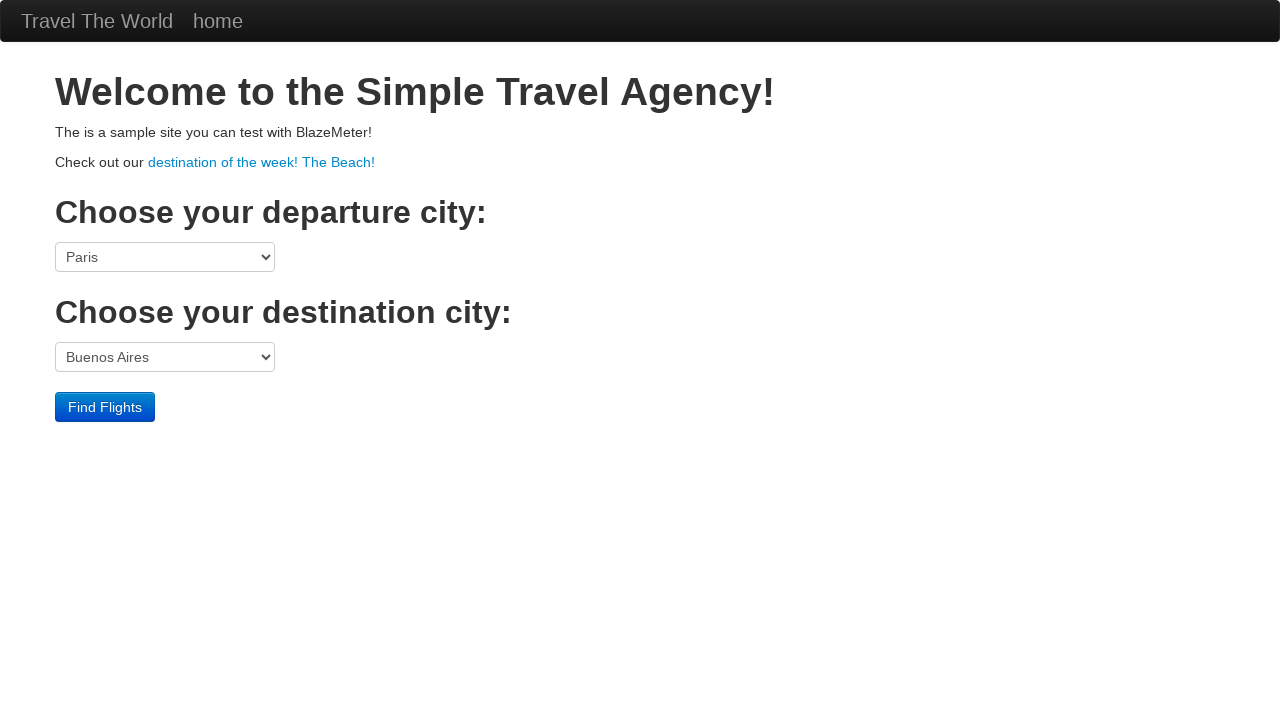

Clicked departure port dropdown at (165, 257) on select[name='fromPort']
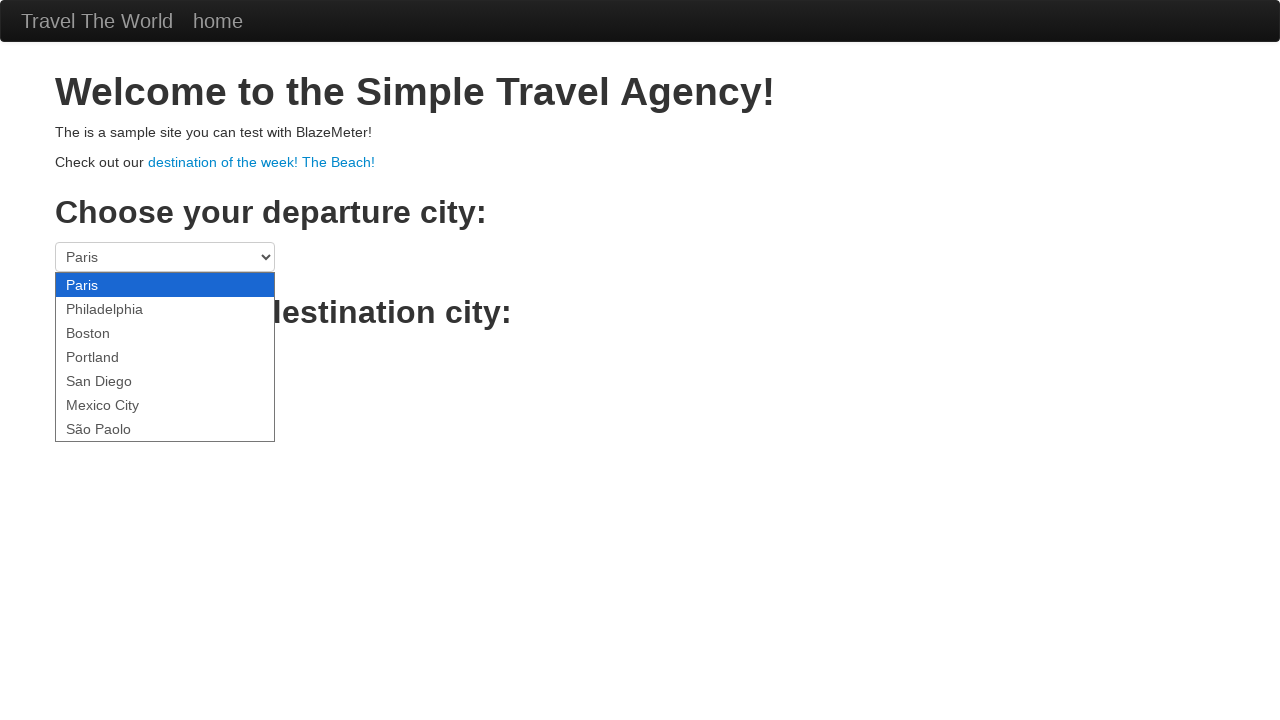

Selected Boston as departure city on select[name='fromPort']
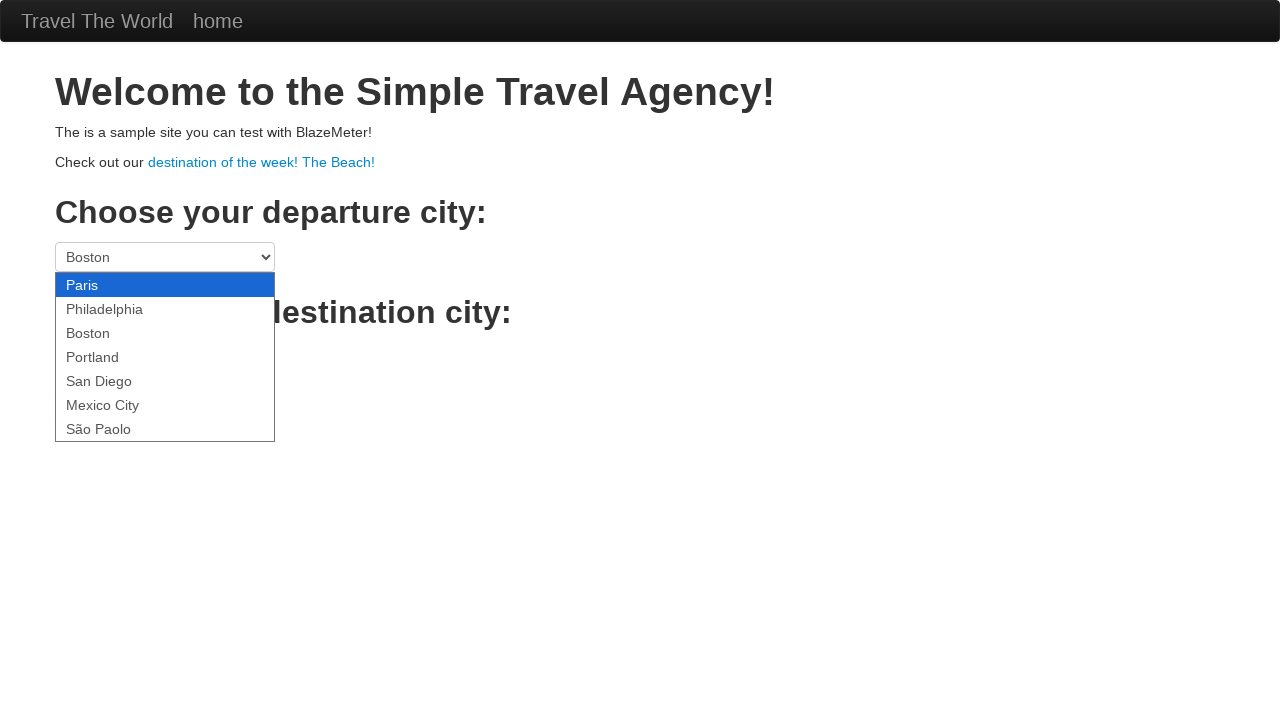

Clicked destination port dropdown at (165, 357) on select[name='toPort']
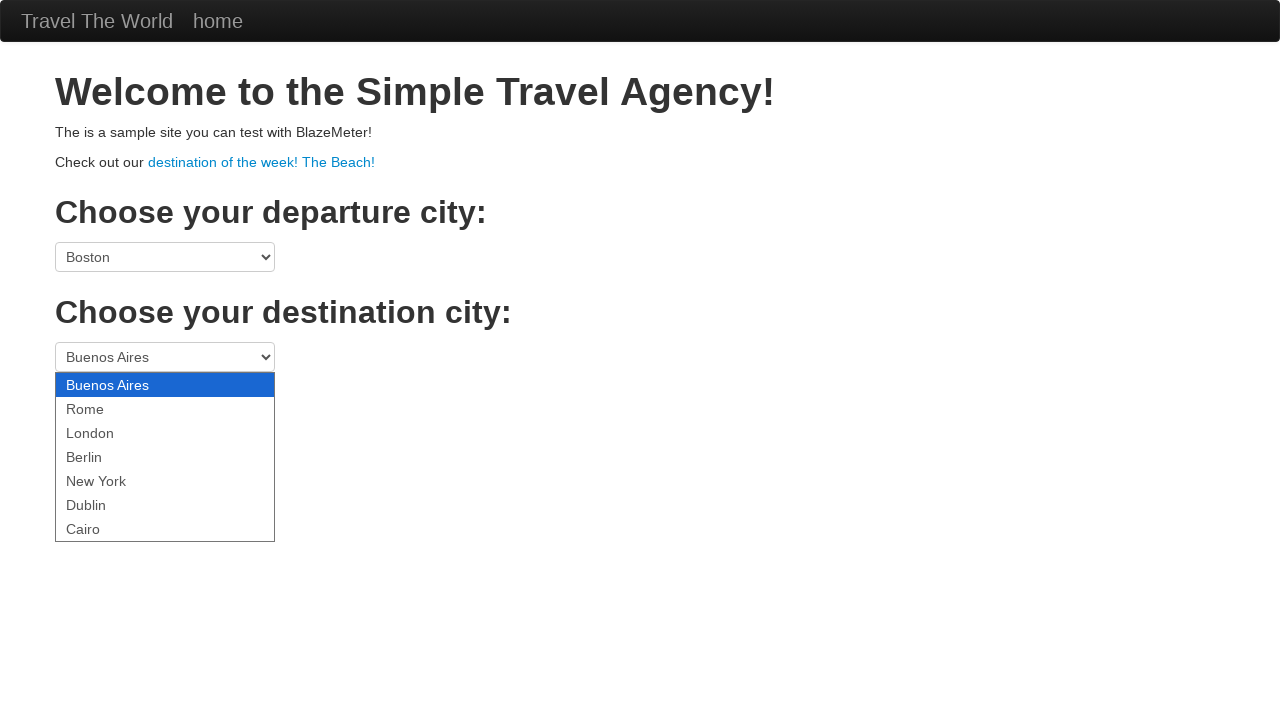

Selected New York as destination city on select[name='toPort']
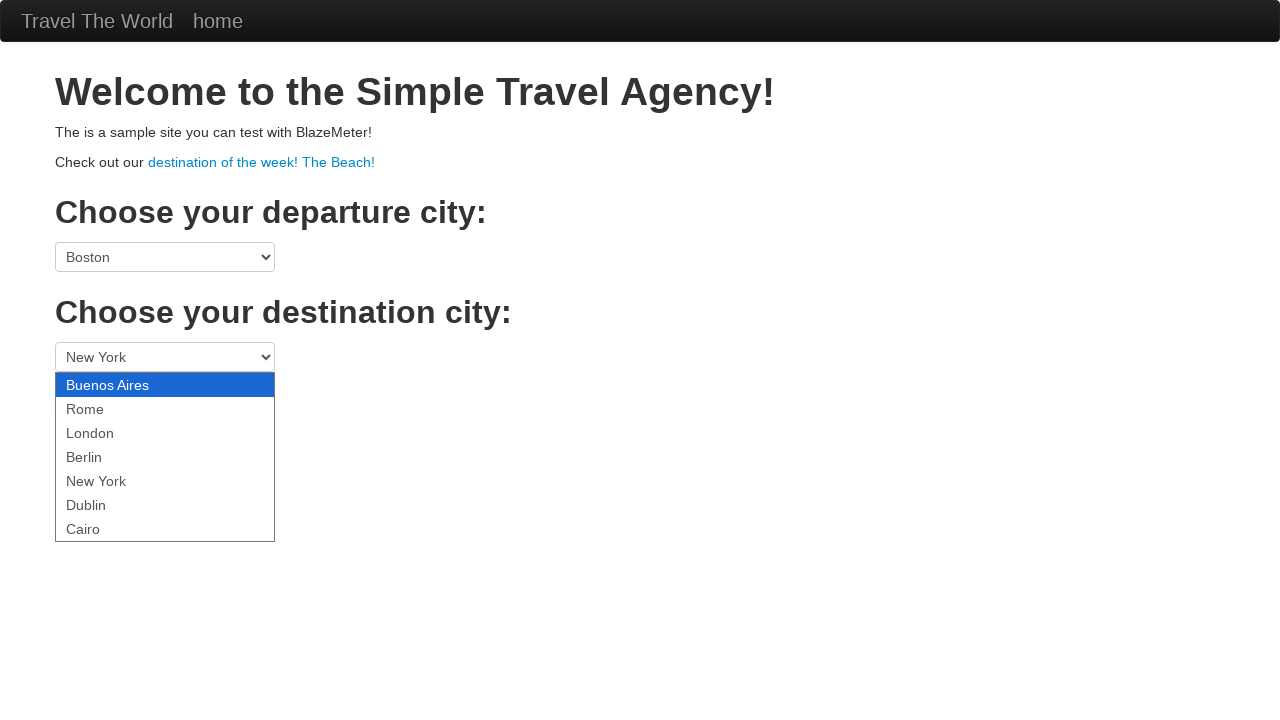

Clicked Find Flights button at (105, 407) on .btn-primary
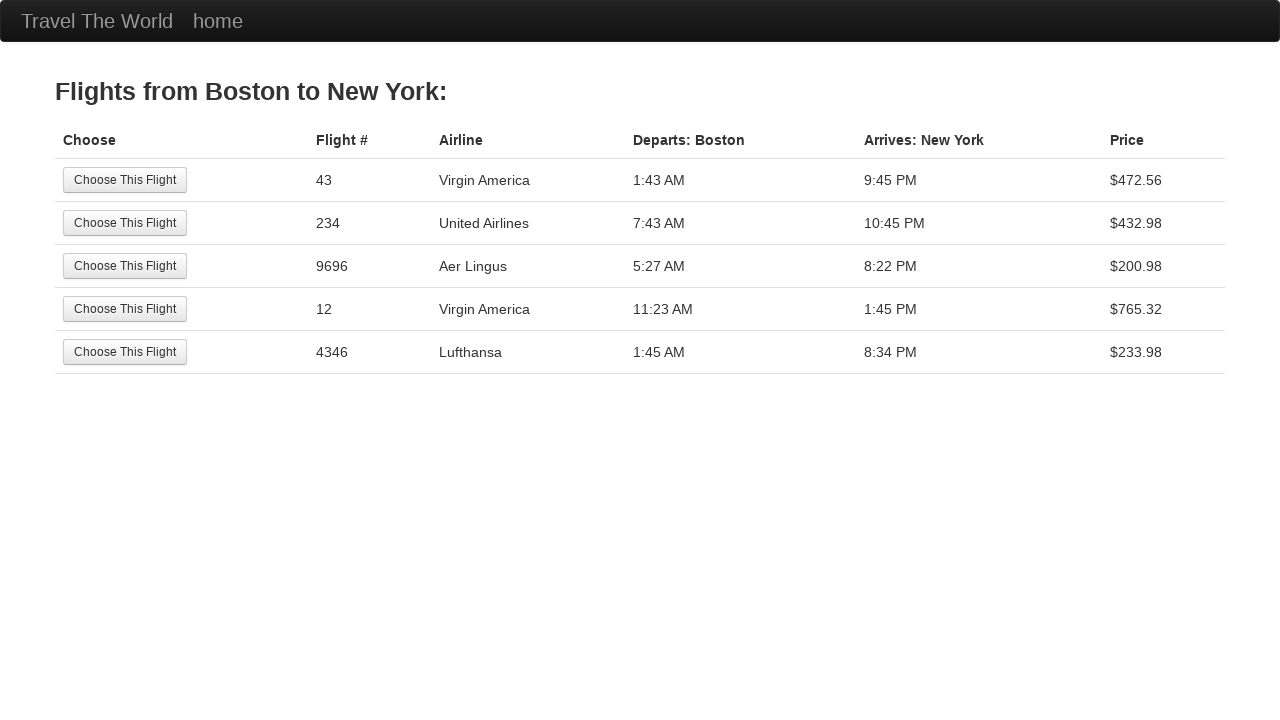

Selected the first available flight at (125, 180) on tr:nth-child(1) .btn
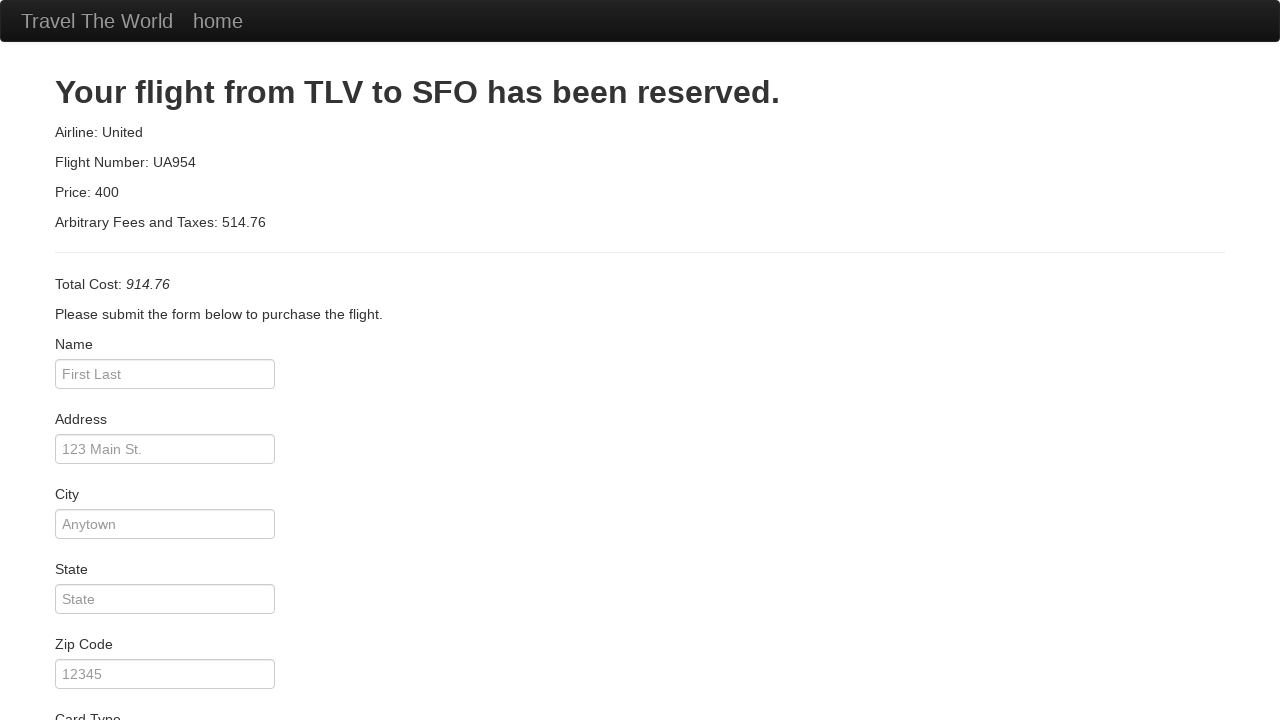

Clicked passenger name field at (165, 374) on #inputName
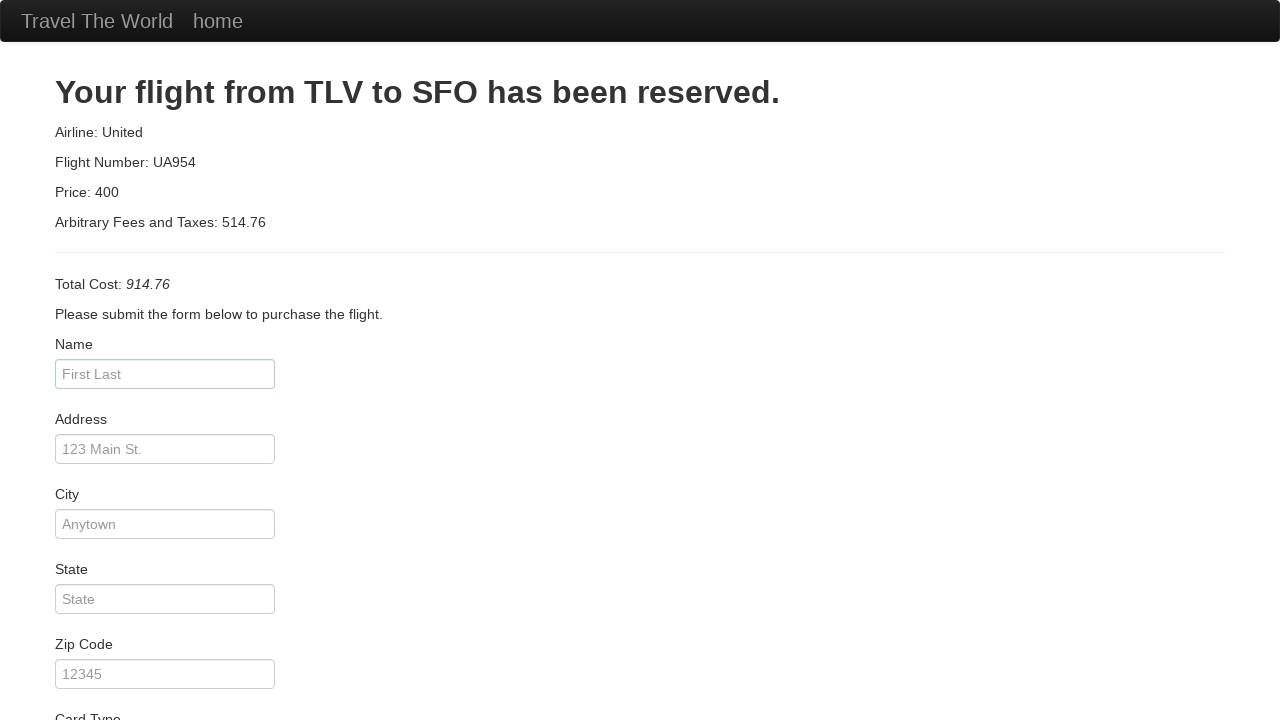

Filled passenger name as 'Marcus Thompson' on #inputName
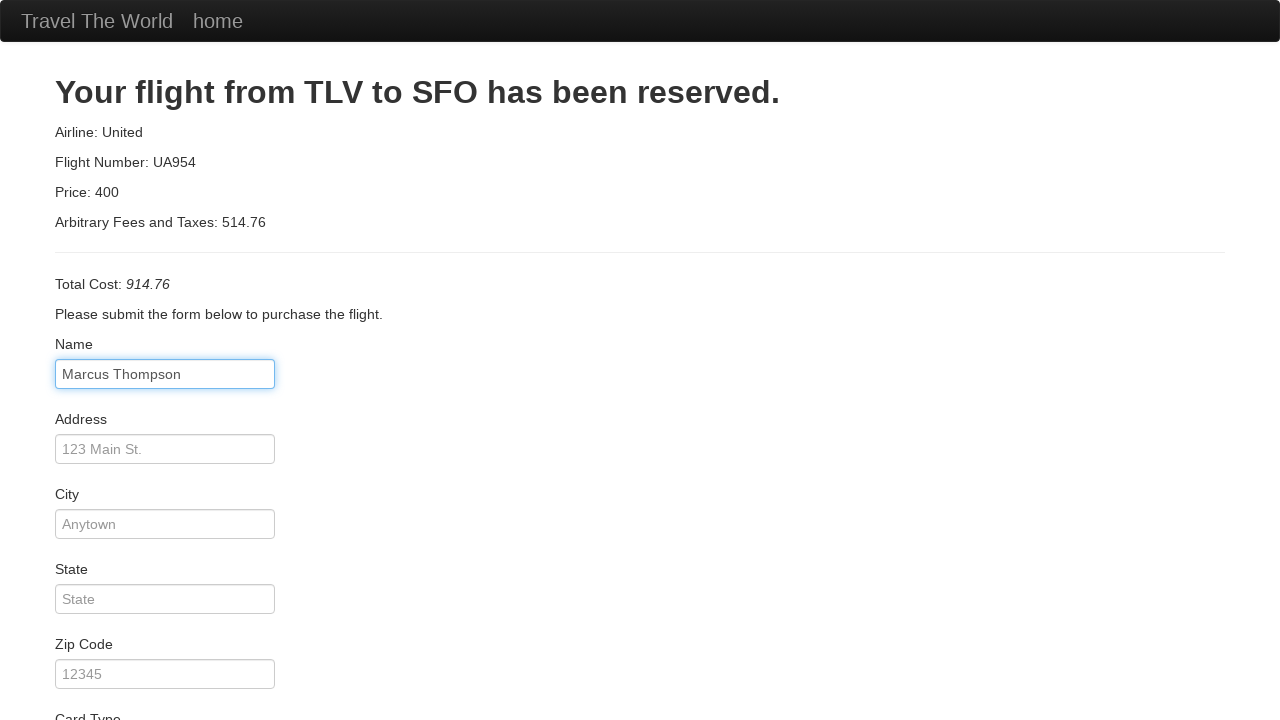

Filled address field with '456 Oak Avenue' on #address
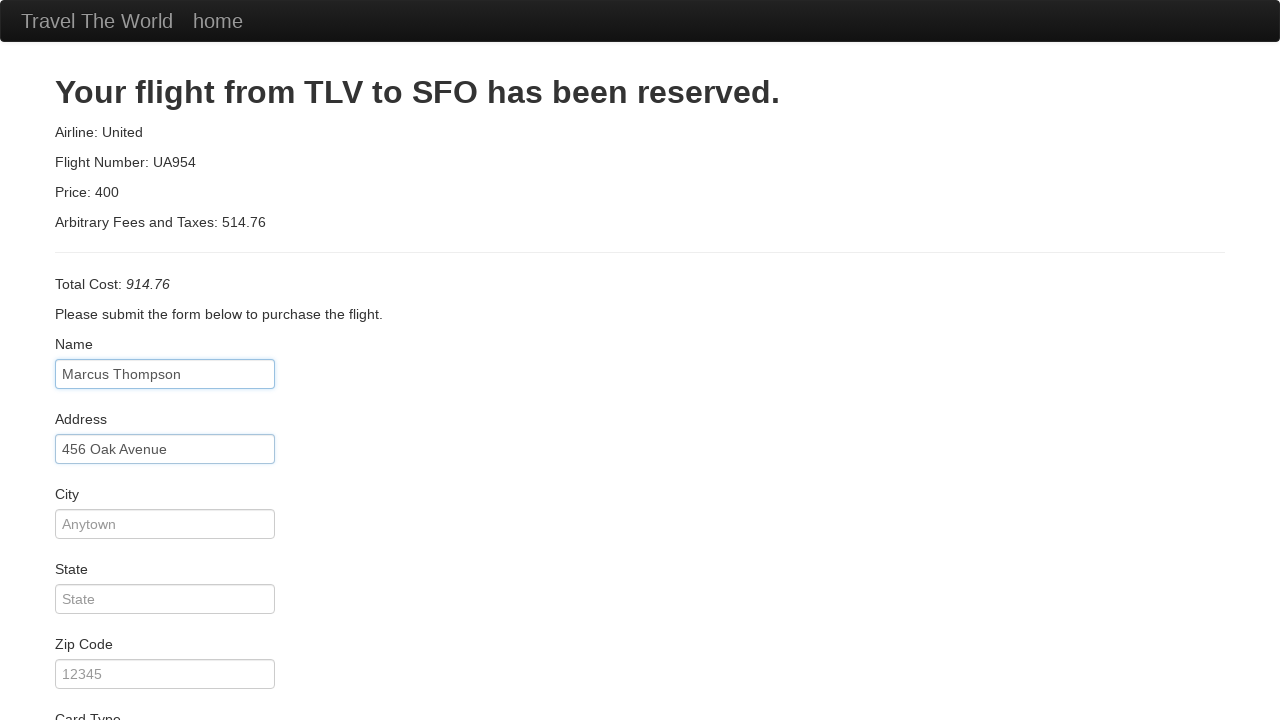

Filled city field with 'Seattle' on #city
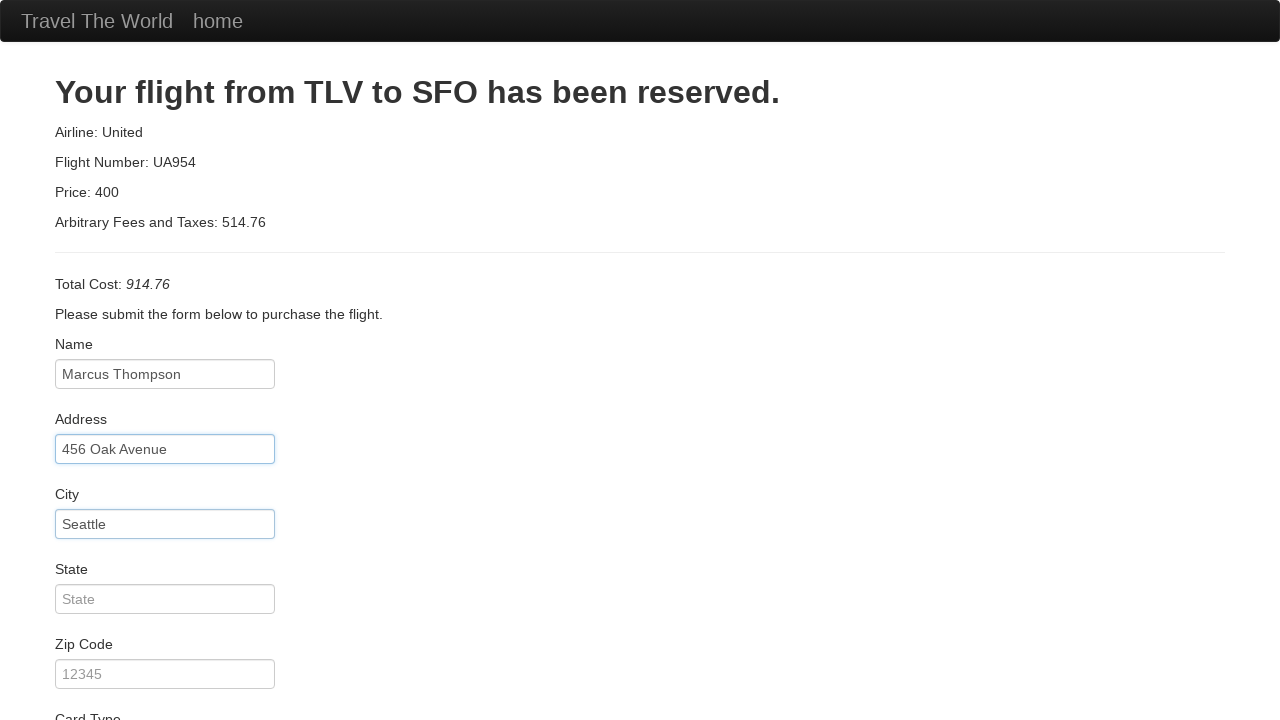

Filled state field with 'WA' on #state
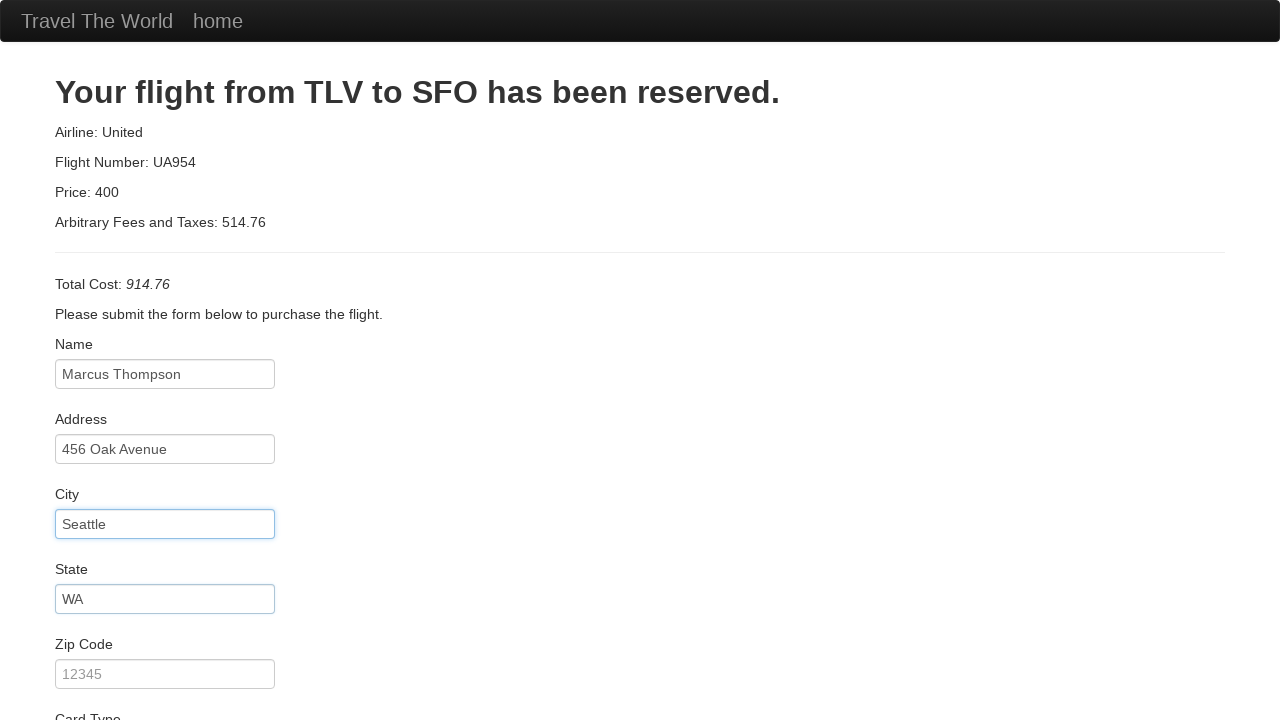

Filled zip code field with '98101' on #zipCode
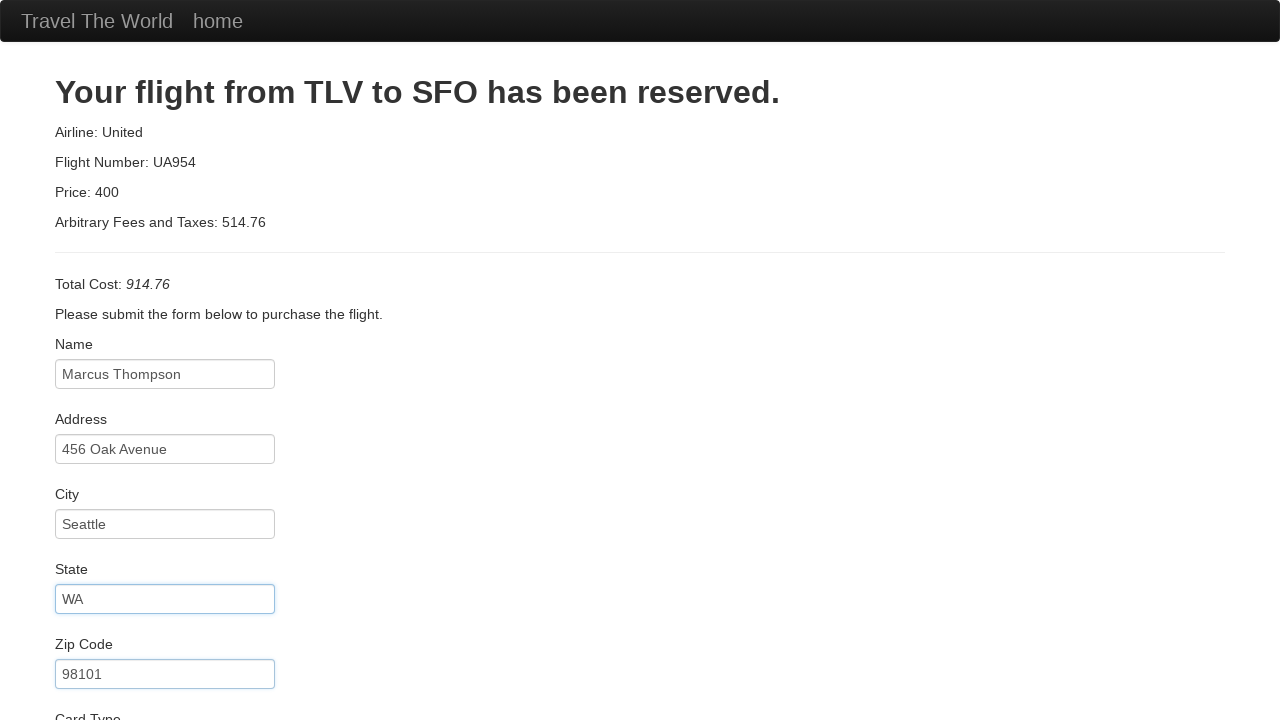

Clicked card type dropdown at (165, 360) on #cardType
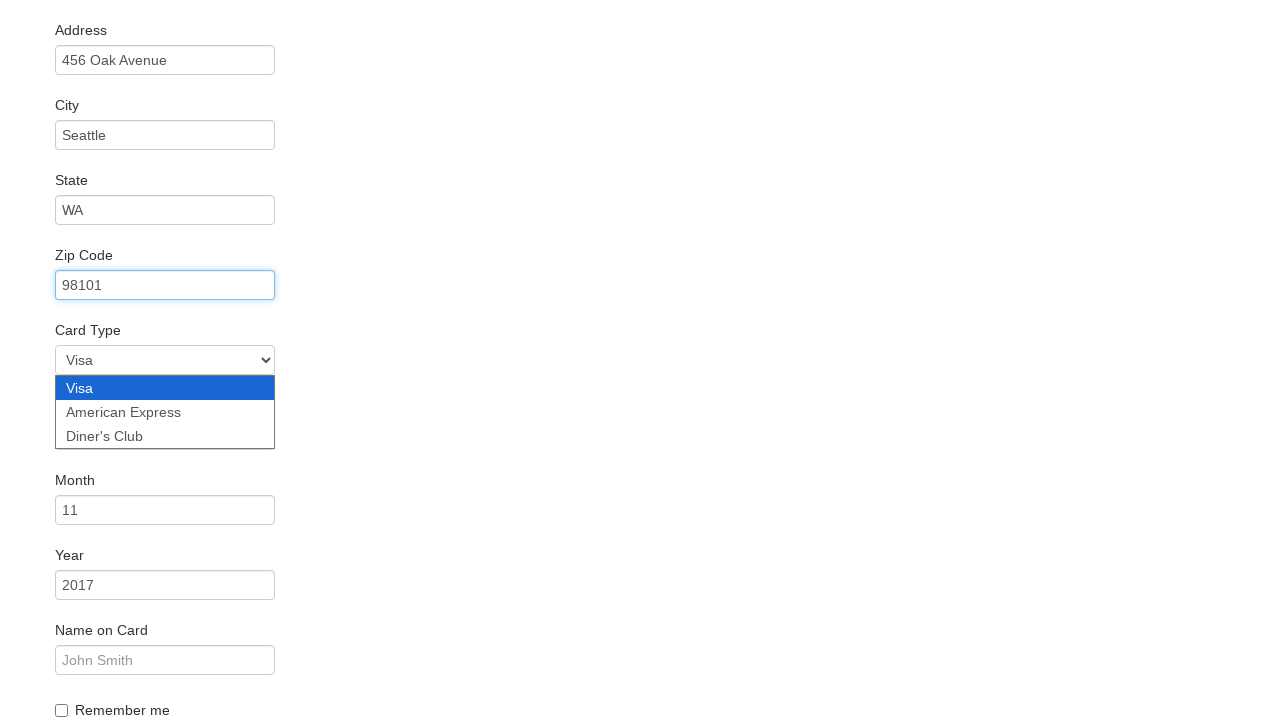

Selected American Express as card type on #cardType
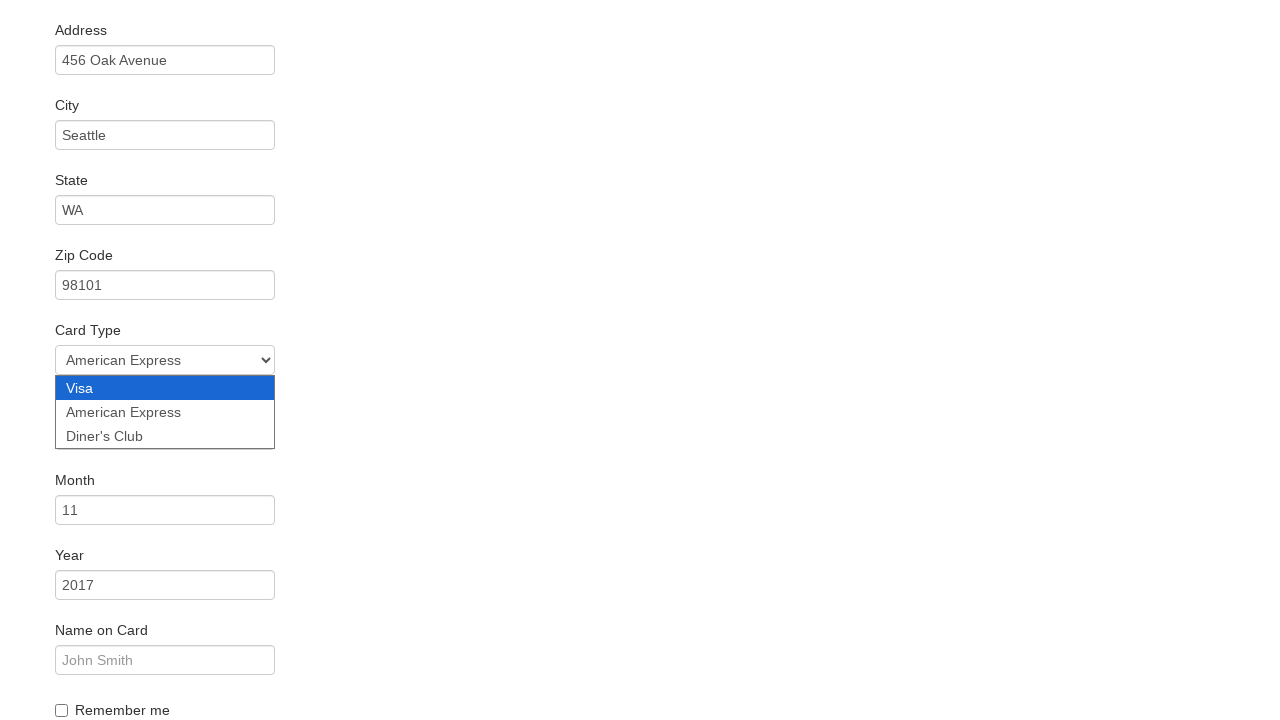

Clicked credit card number field at (165, 435) on #creditCardNumber
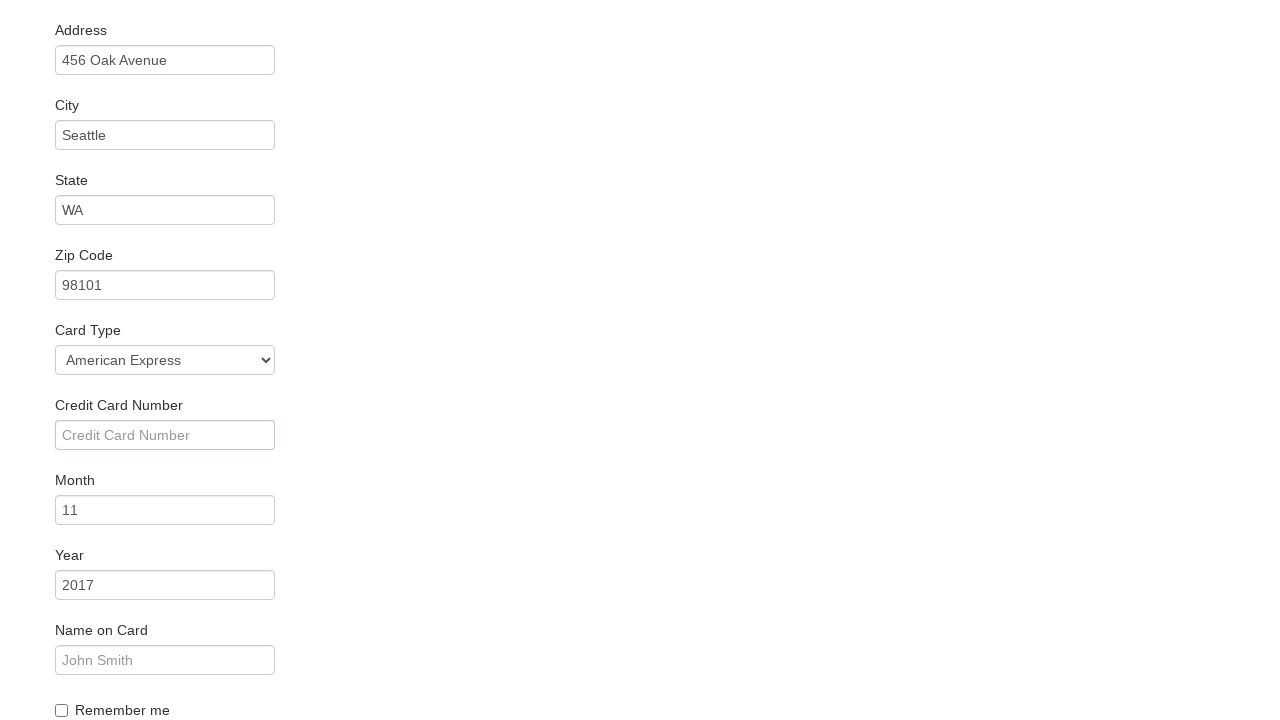

Filled credit card number field on #creditCardNumber
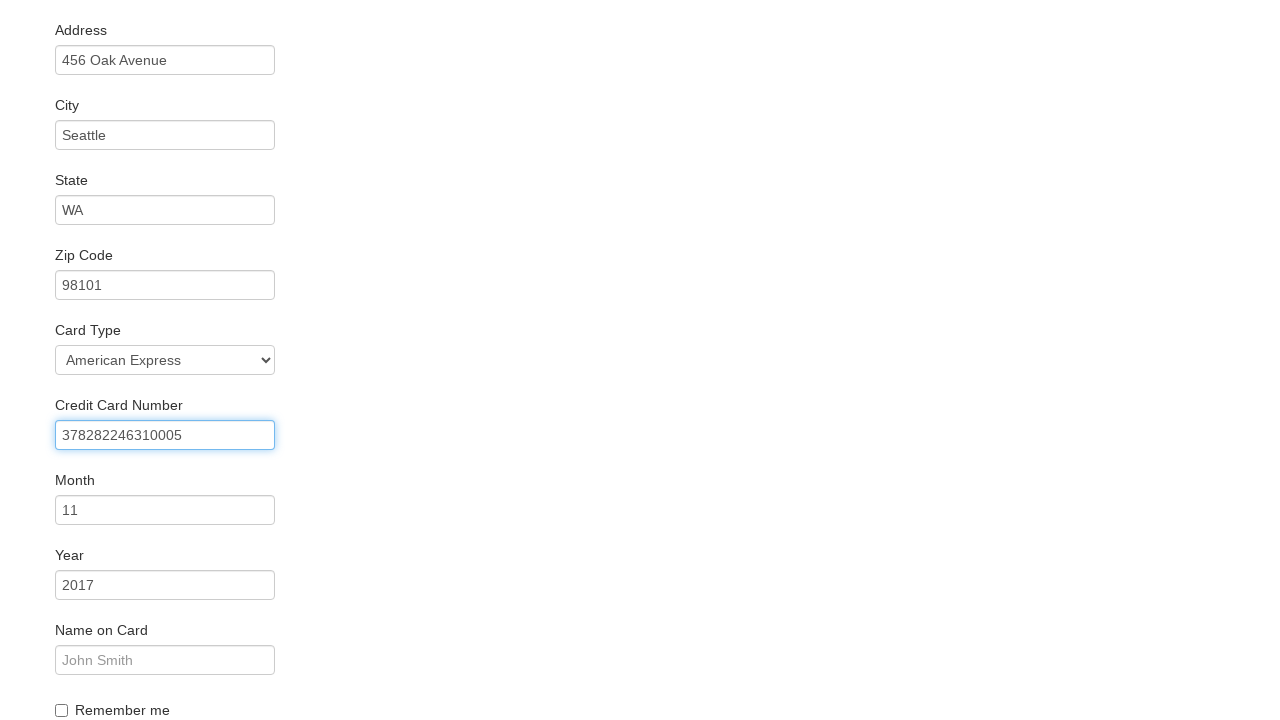

Clicked credit card year field at (165, 585) on #creditCardYear
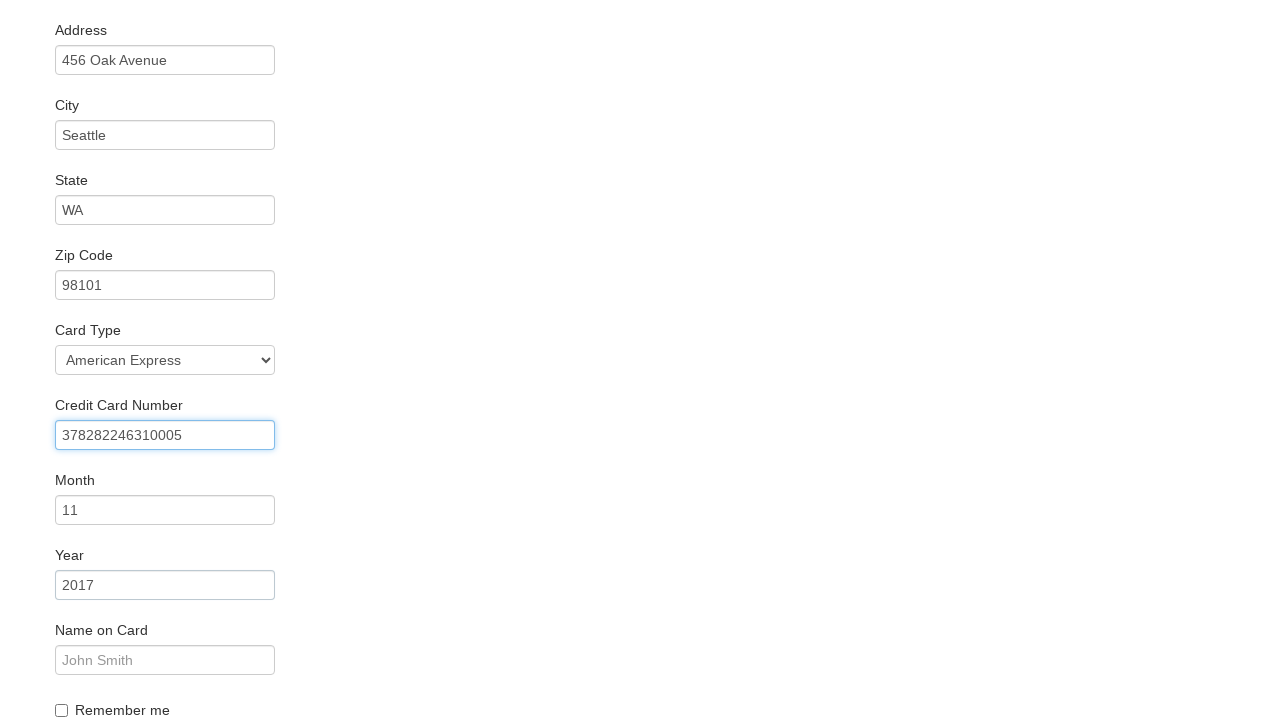

Filled credit card year with '2025' on #creditCardYear
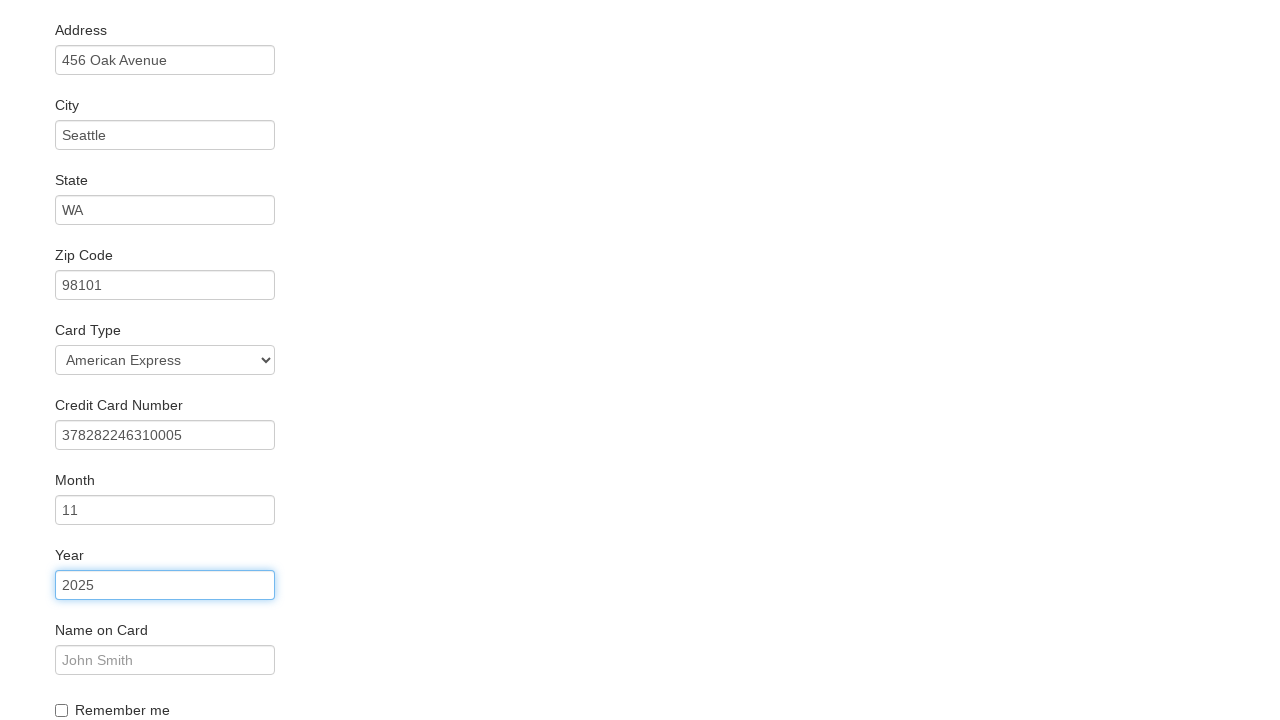

Clicked name on card field at (165, 660) on #nameOnCard
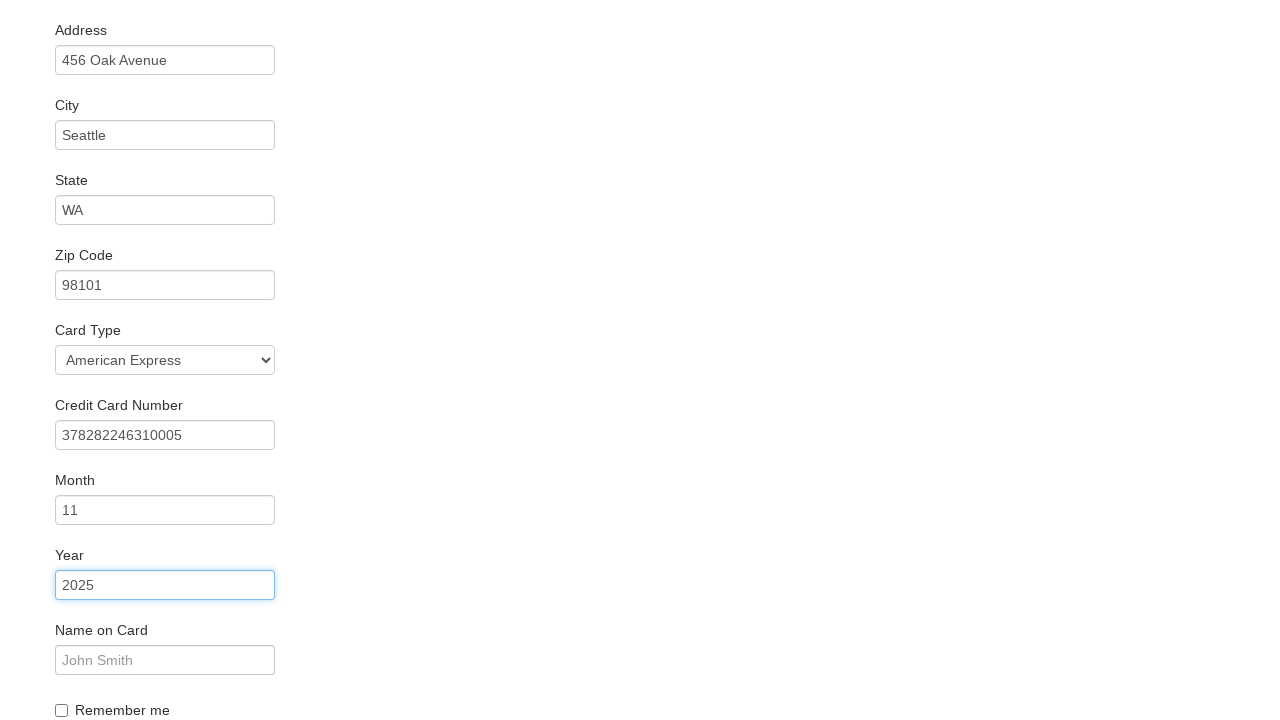

Filled name on card field with 'Marcus Thompson' on #nameOnCard
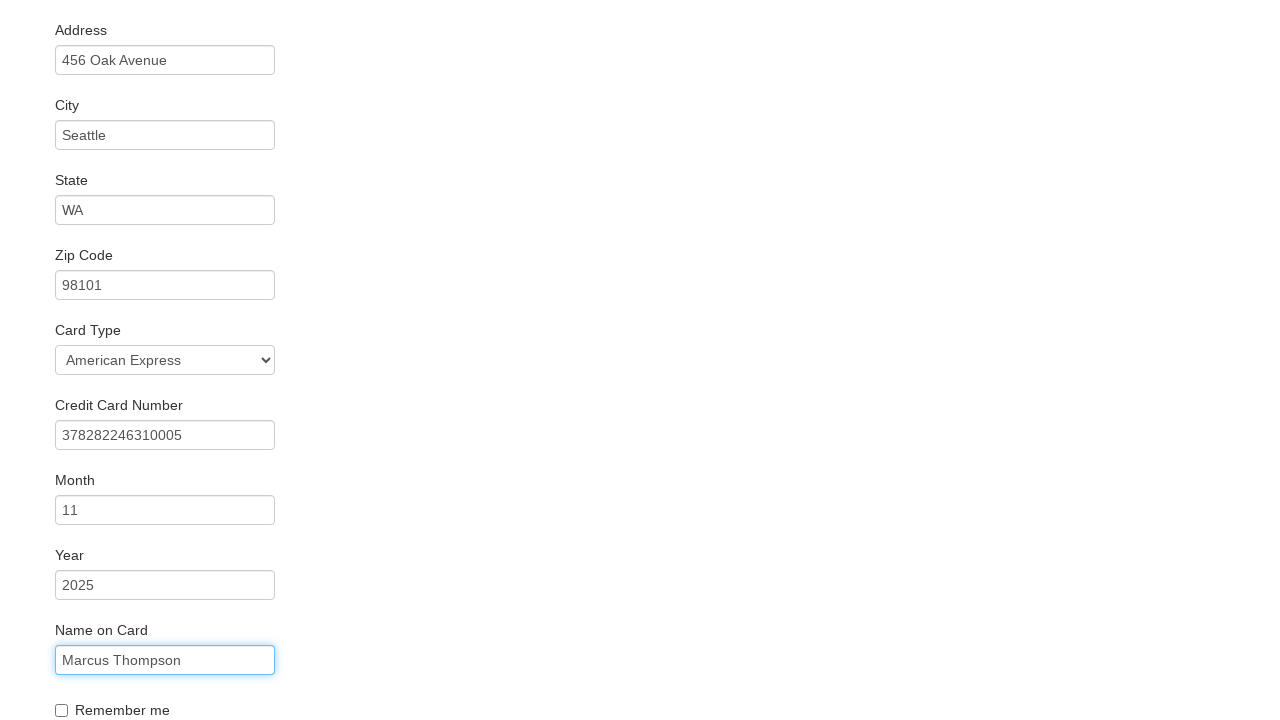

Clicked Purchase Flight button to complete booking at (118, 685) on .btn-primary
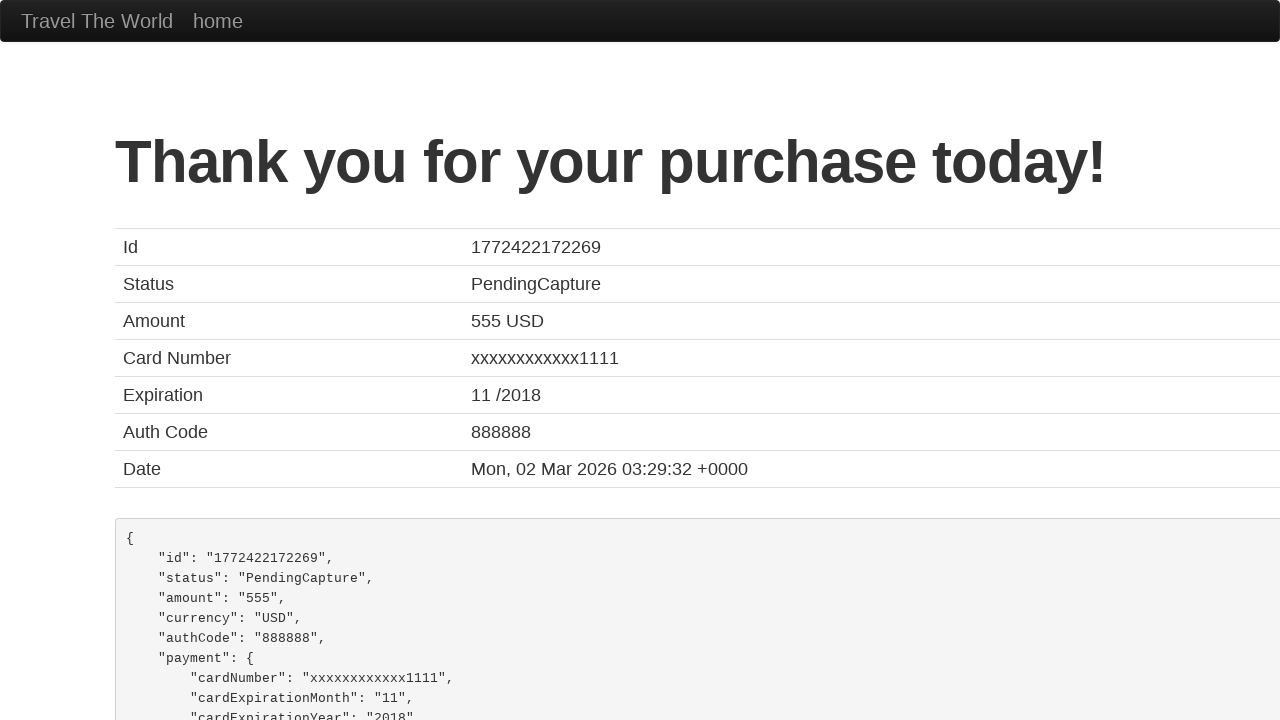

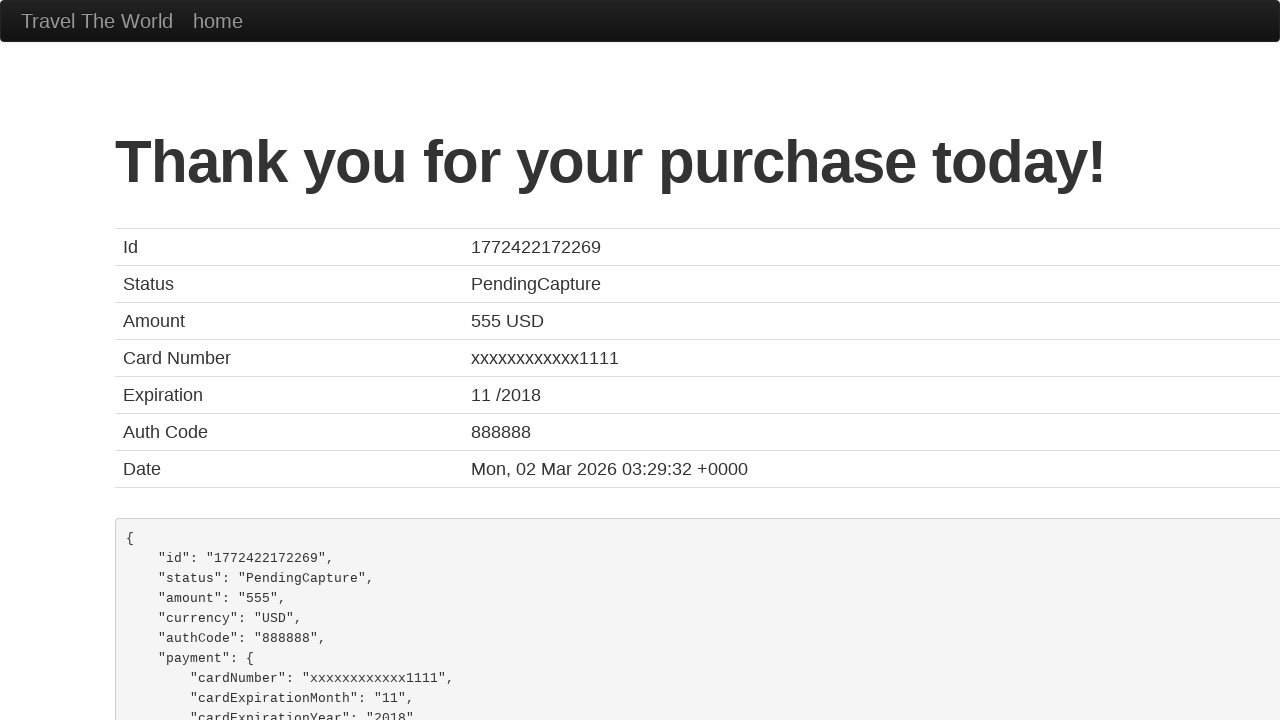